Opens the Vprok.ru website and checks that the browser console does not contain any SEVERE error messages.

Starting URL: https://www.vprok.ru/

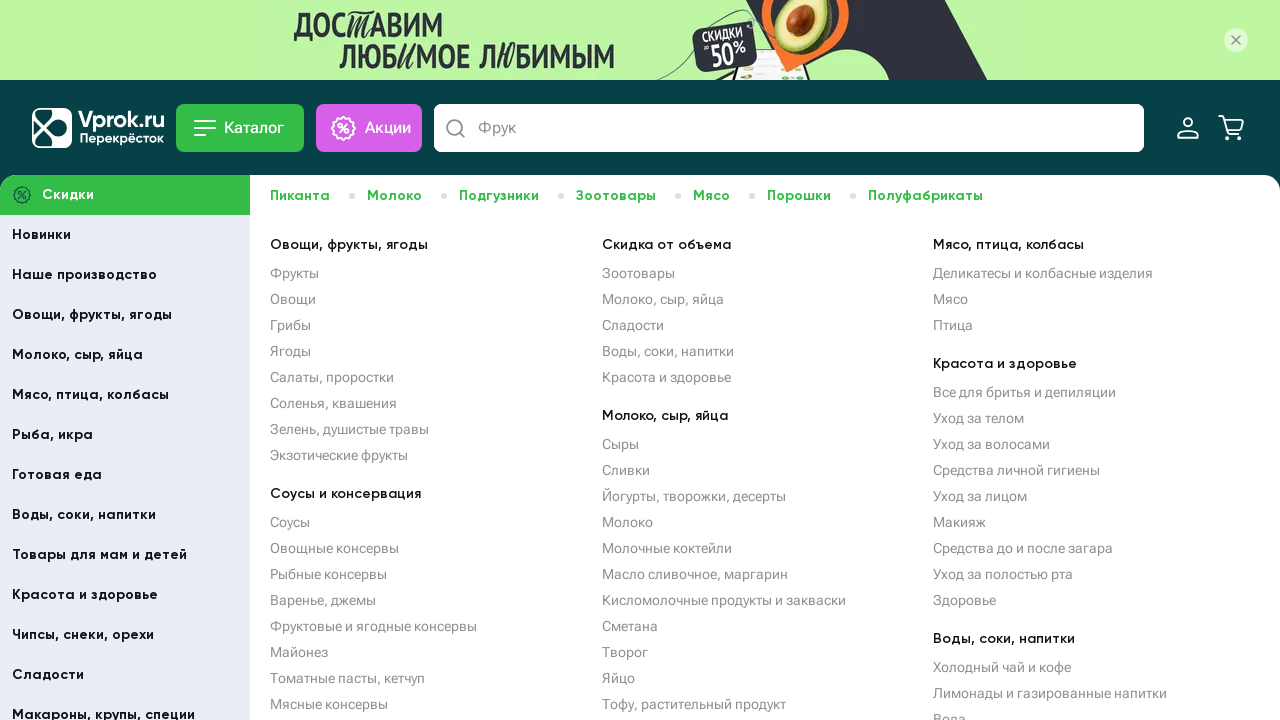

Page loaded to domcontentloaded state
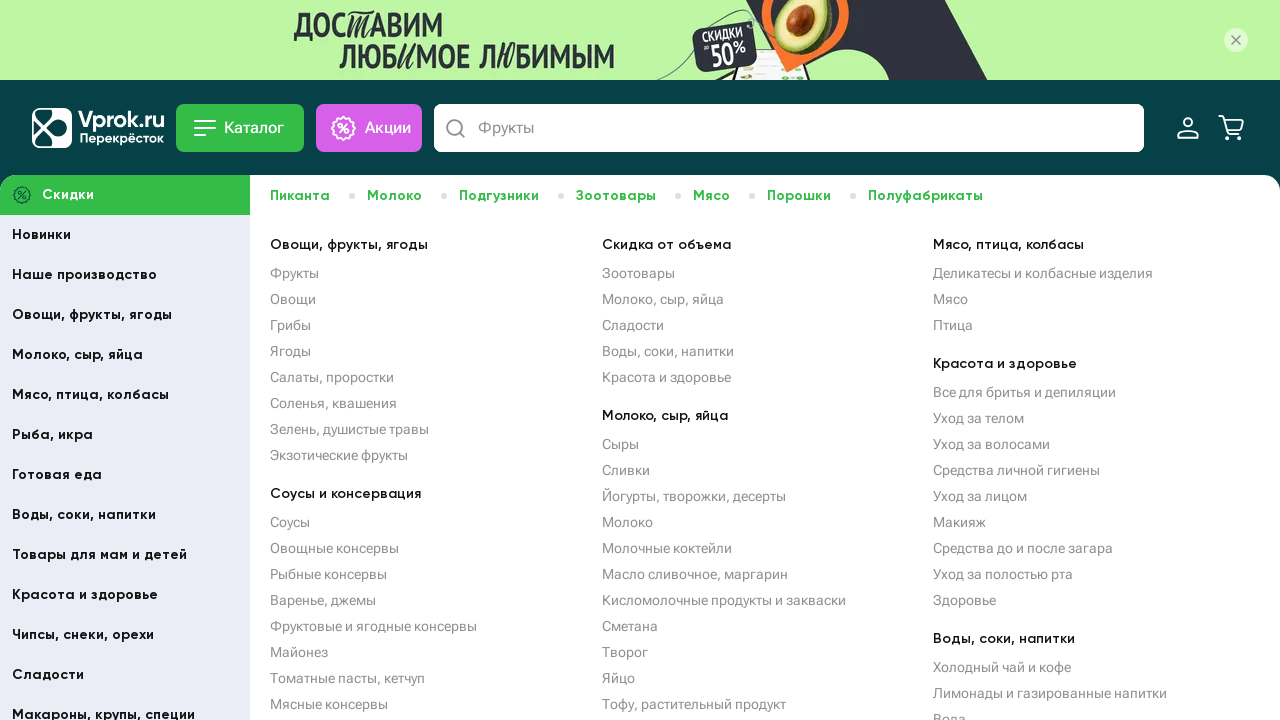

Attached console event listener to capture all console messages
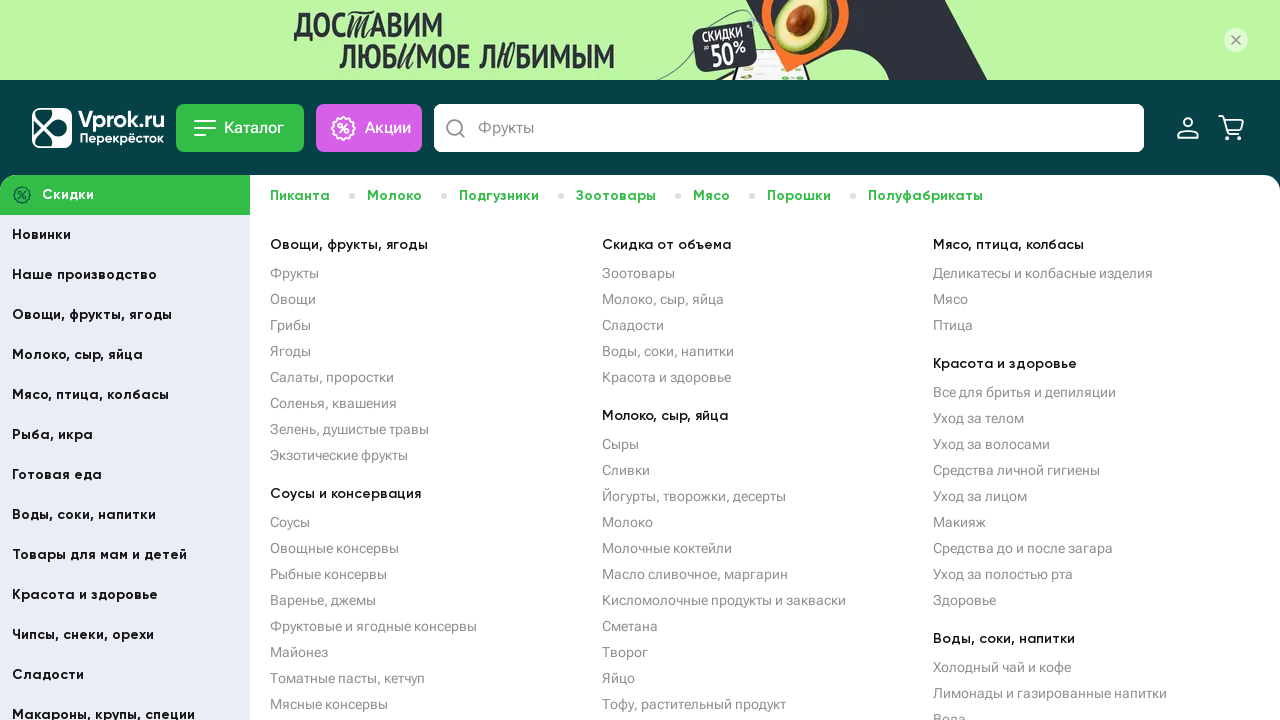

Reloaded page to capture console messages
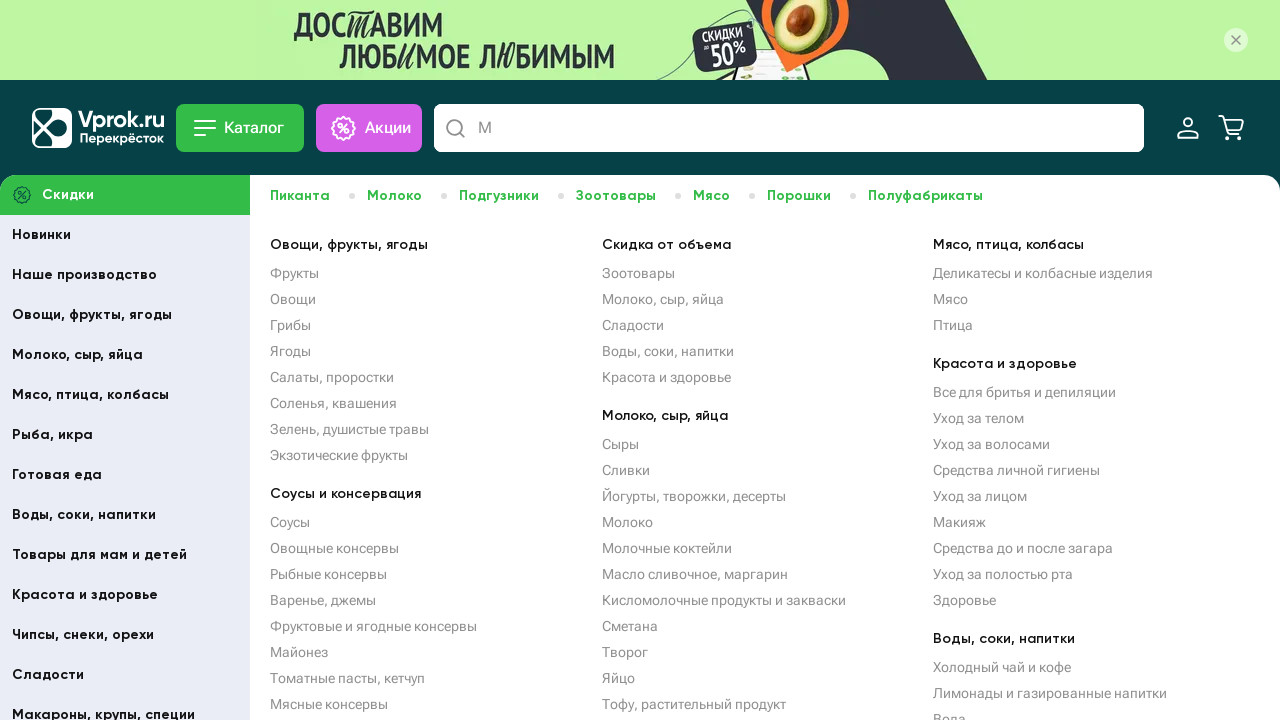

Page loaded to domcontentloaded state after reload
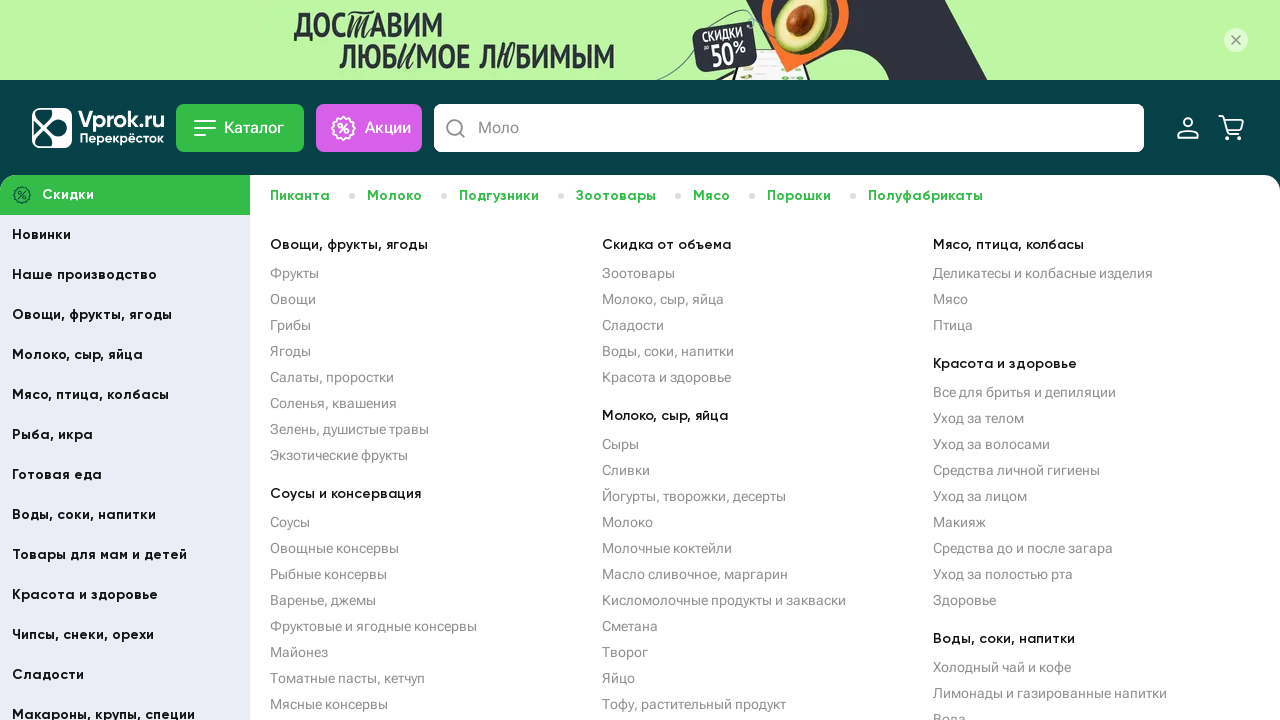

Verified that console does not contain SEVERE error messages
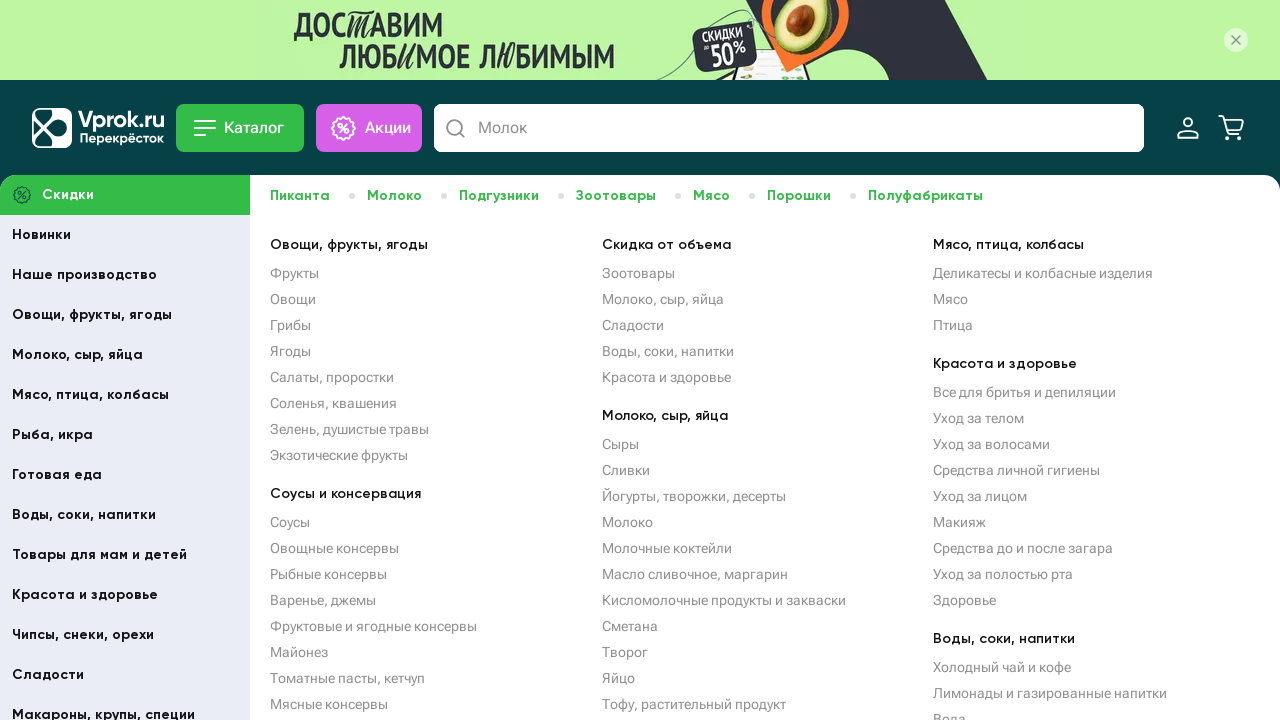

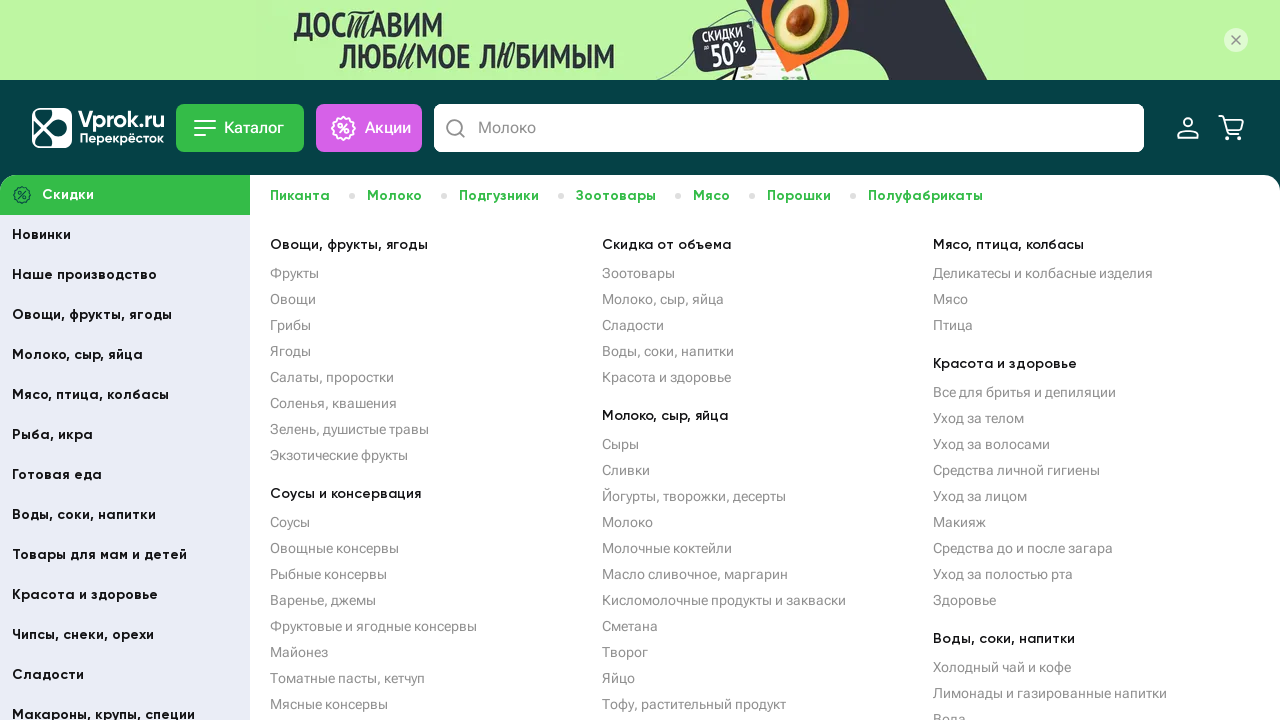